Navigates to the Checkboxes page, selects all checkboxes (clicking unselected ones), and verifies all are selected

Starting URL: https://the-internet.herokuapp.com

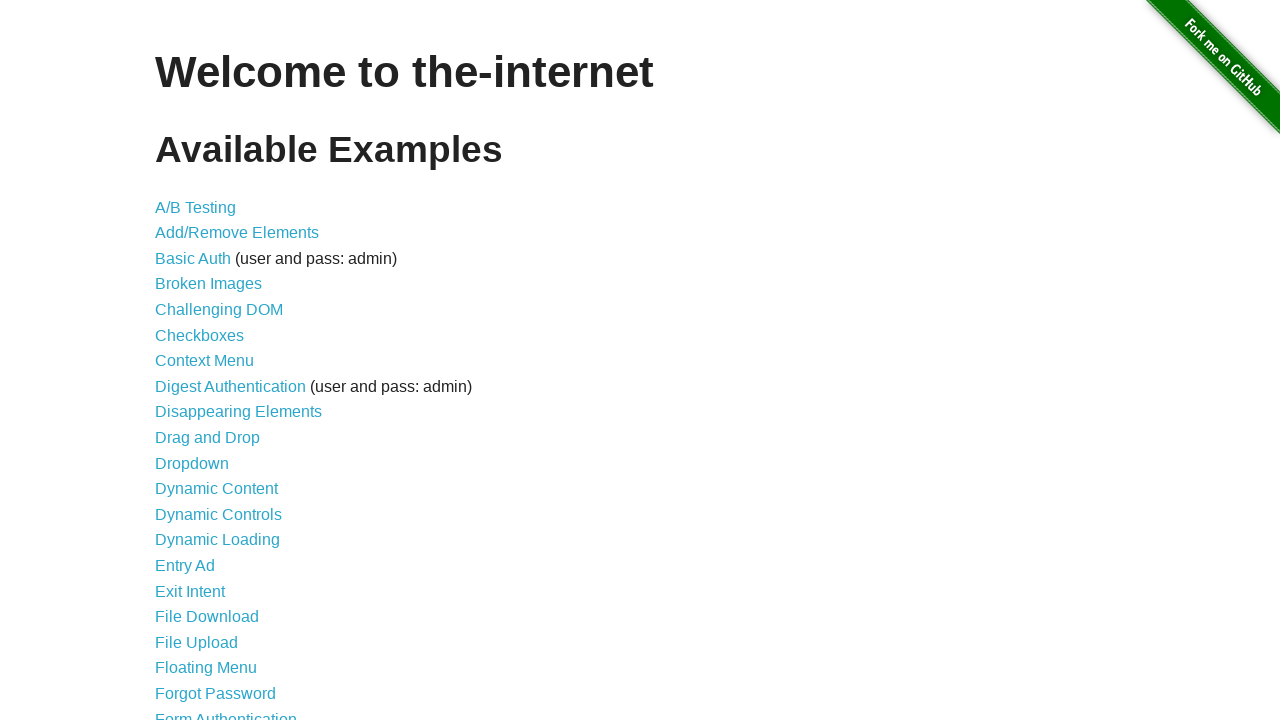

Clicked on 'Checkboxes' link to navigate to checkboxes page at (200, 335) on text=Checkboxes
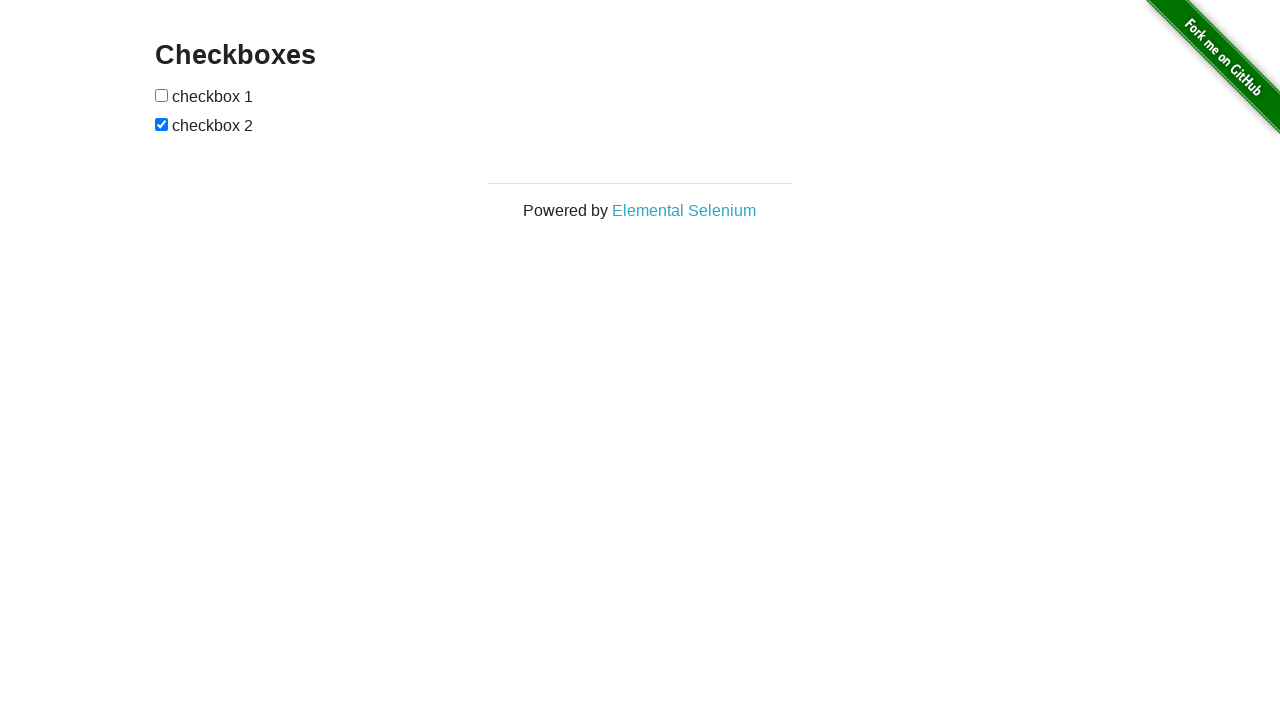

Checkboxes loaded on the page
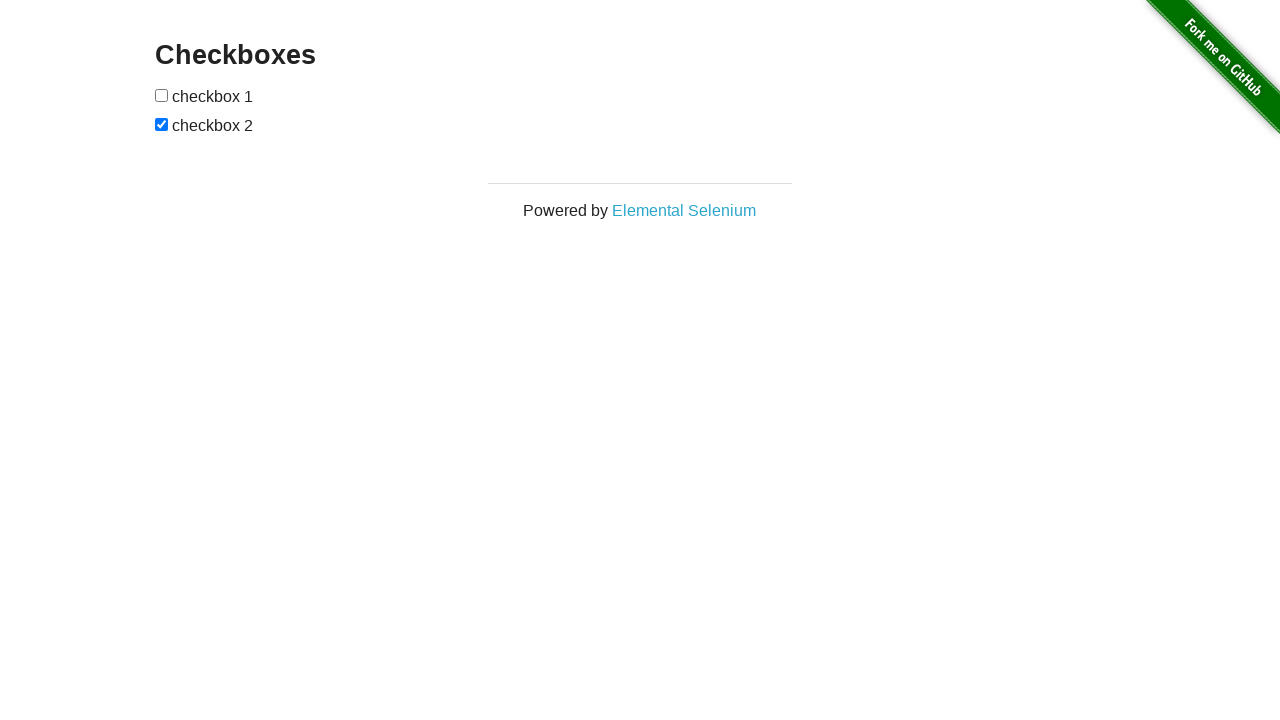

Clicked unselected checkbox 0 to select it at (162, 95) on input[type='checkbox'] >> nth=0
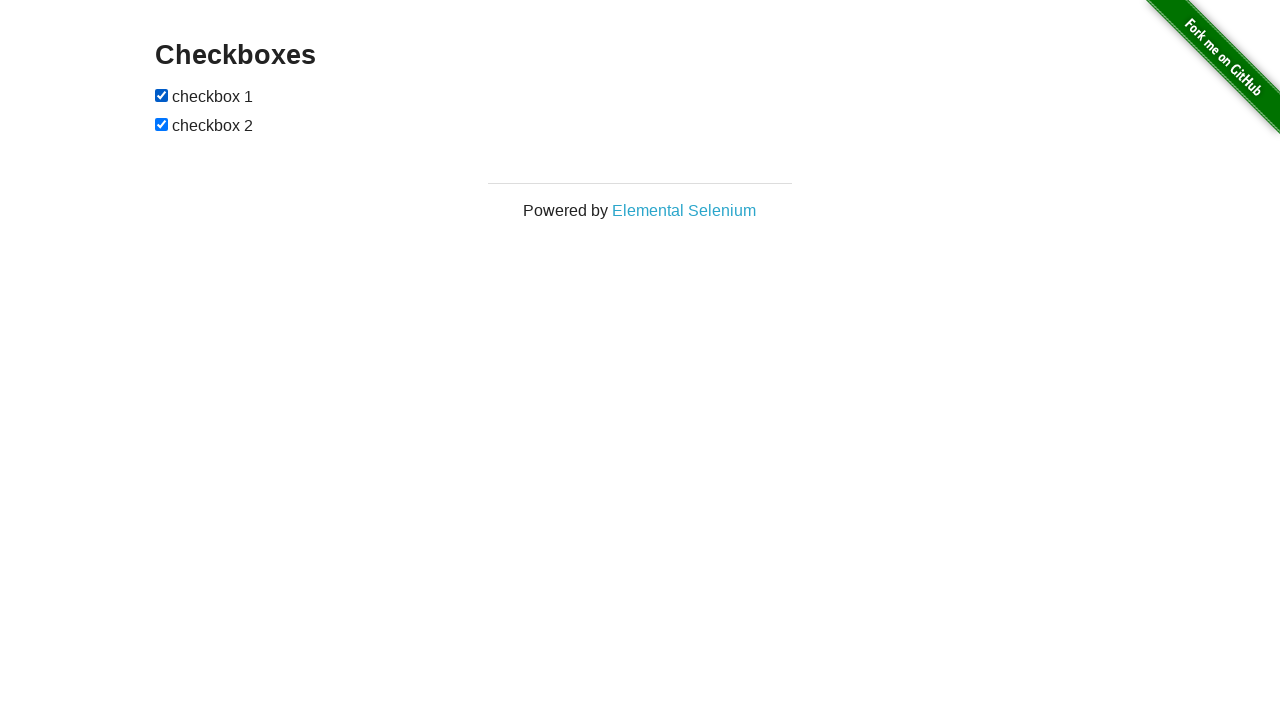

Verified that checkbox 0 is selected
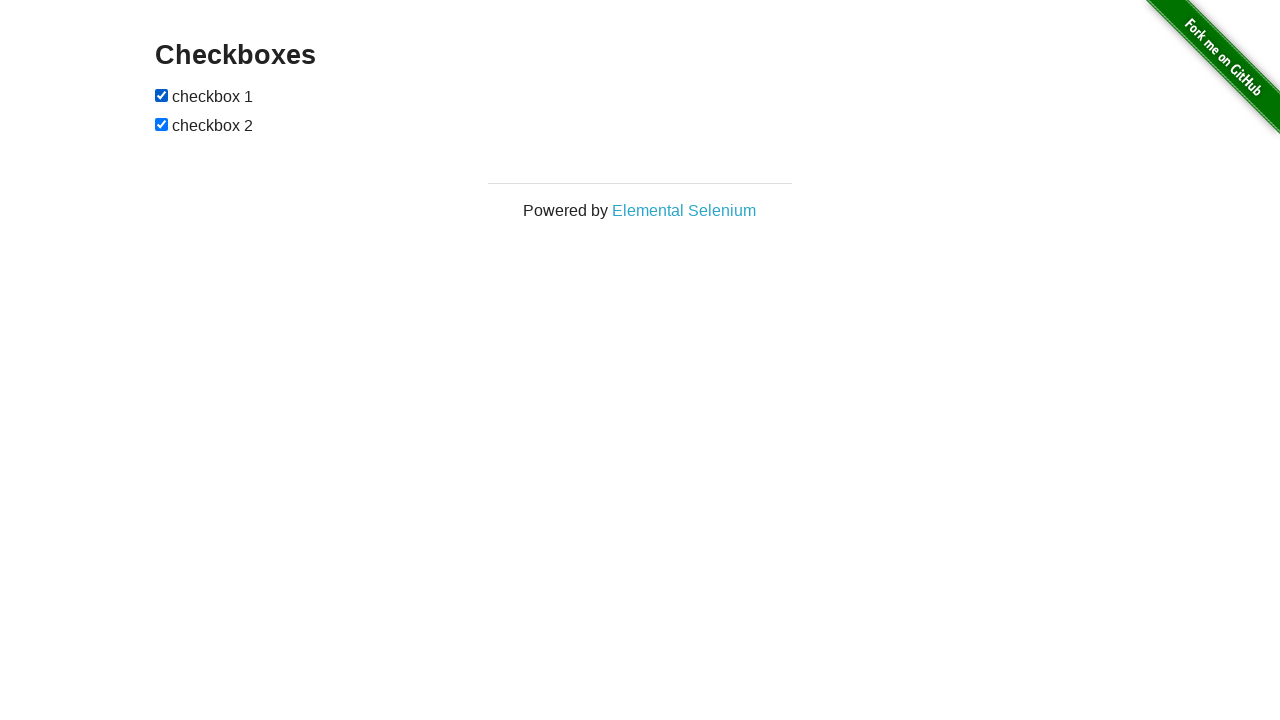

Verified that checkbox 1 is selected
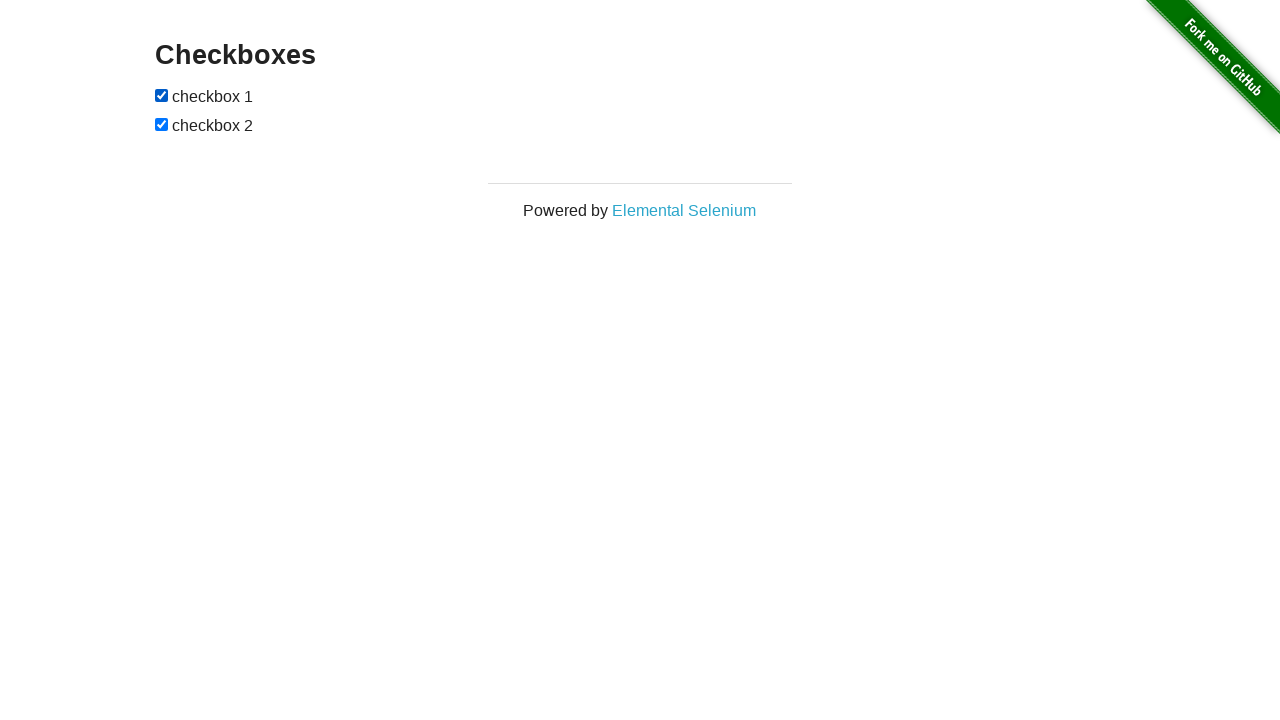

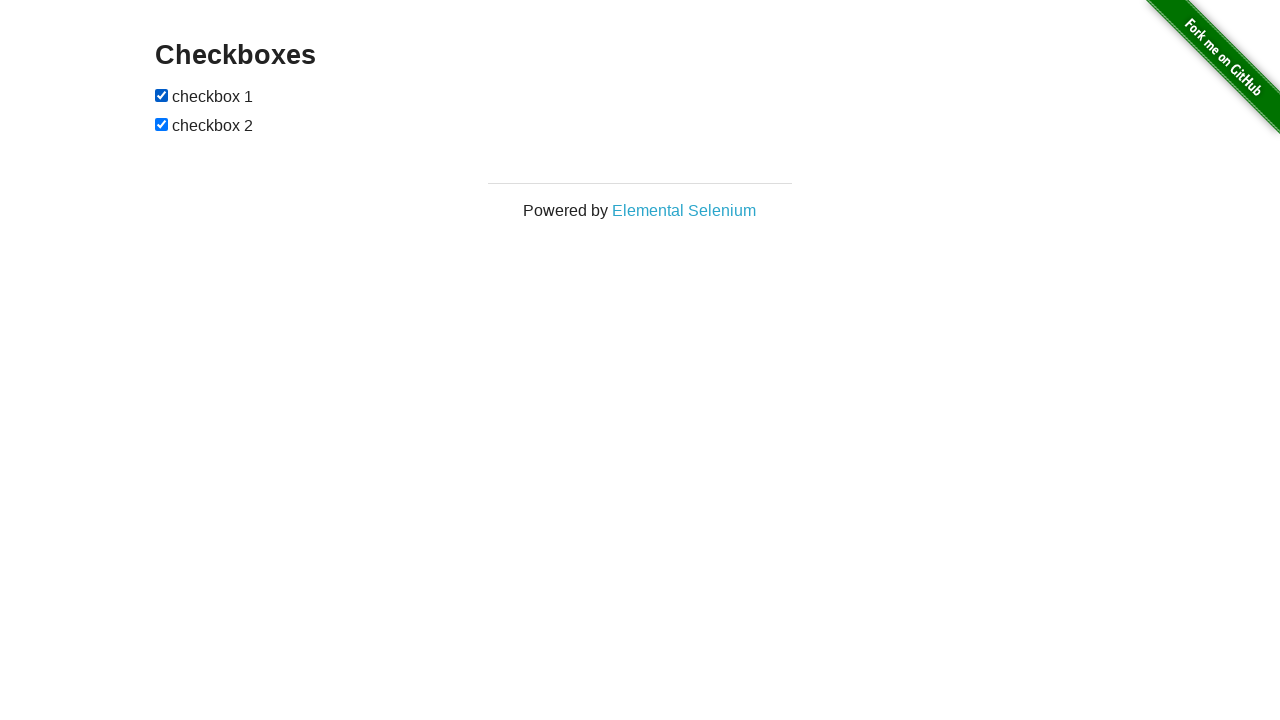